Tests drag and drop functionality by dragging an element from a tree view to a drop zone and verifying the price appears

Starting URL: https://demos.telerik.com/aspnet-ajax/treeview/examples/overview/defaultcs.aspx

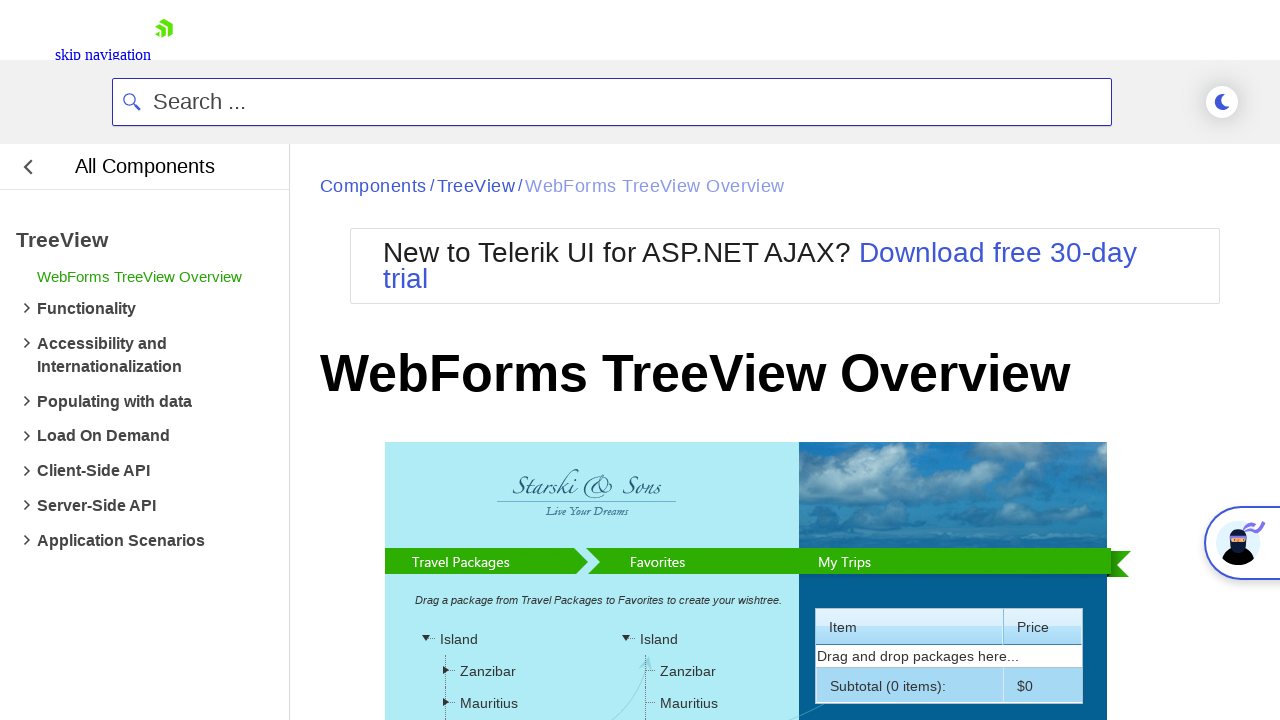

Located source element in tree view to drag
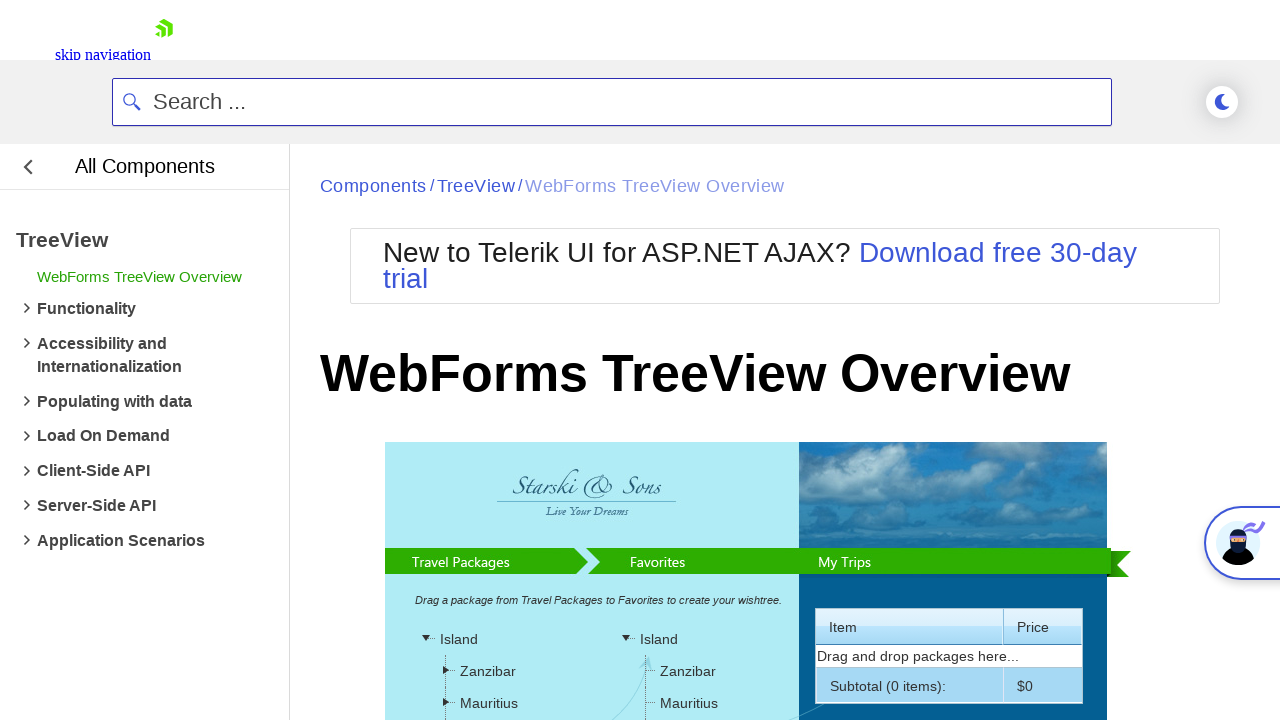

Located target drop zone for package
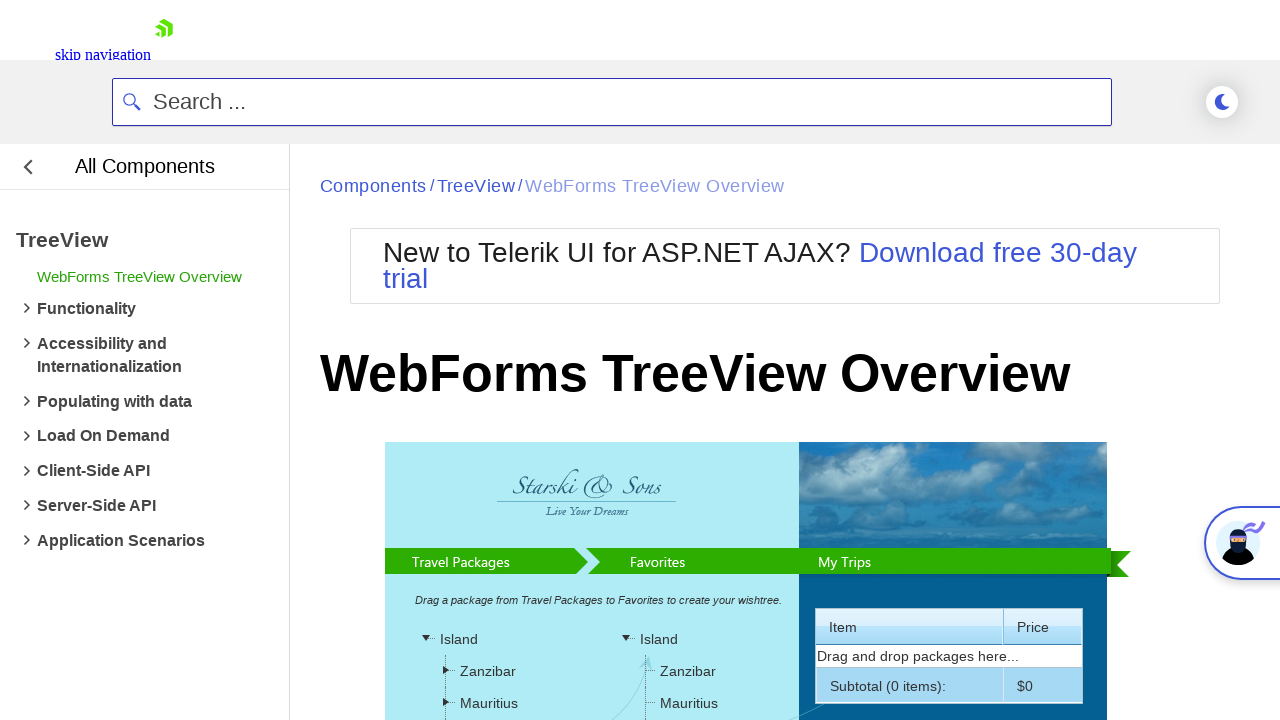

Dragged package element from tree view to drop zone at (687, 486)
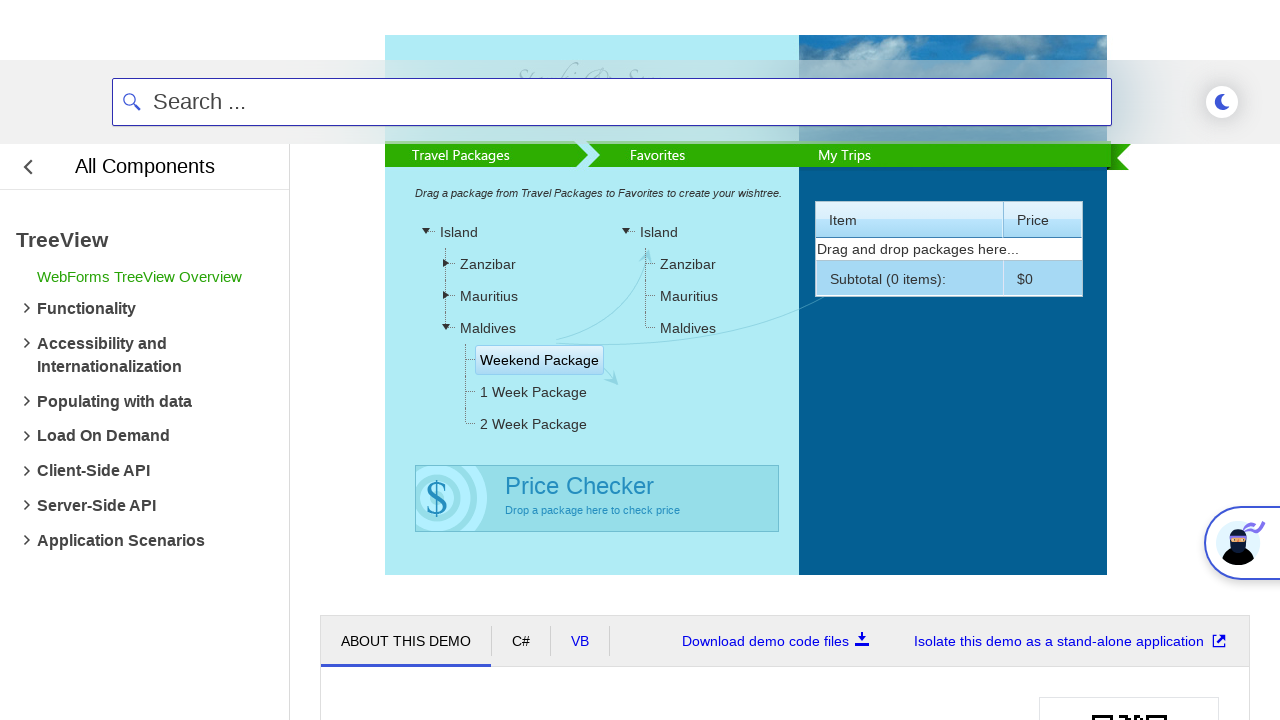

Price label appeared after drop operation
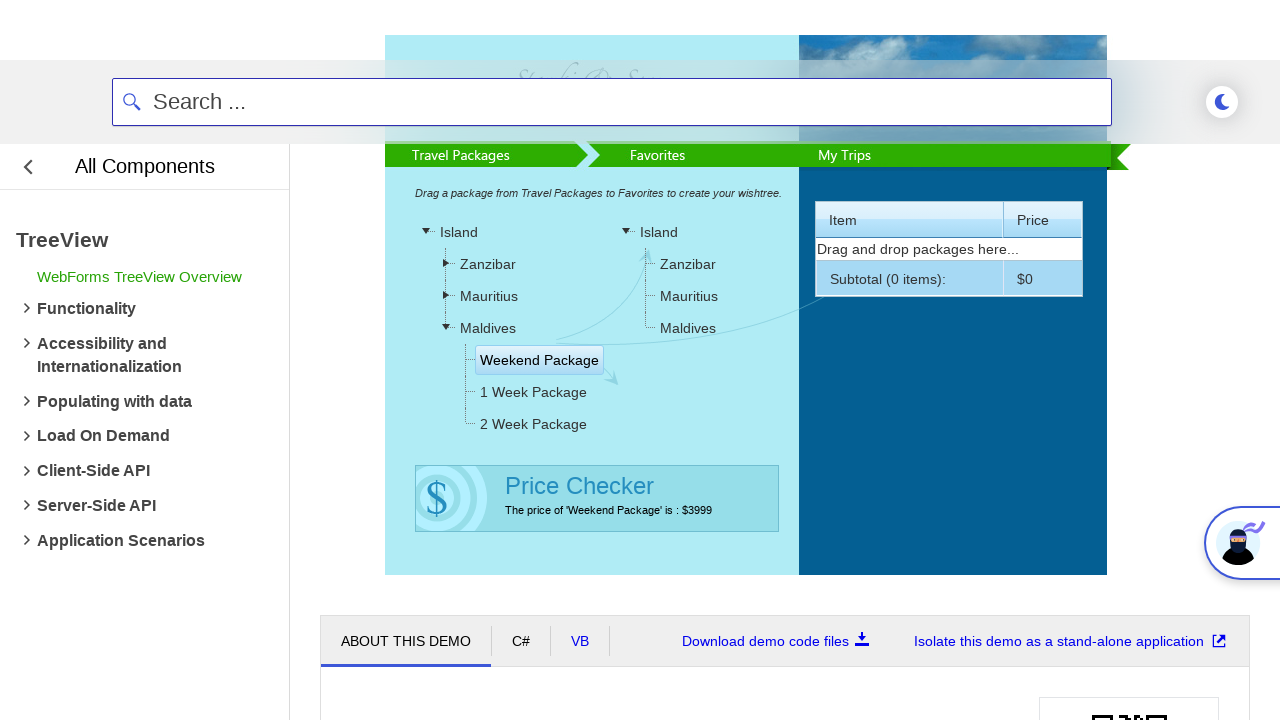

Retrieved price text from result label
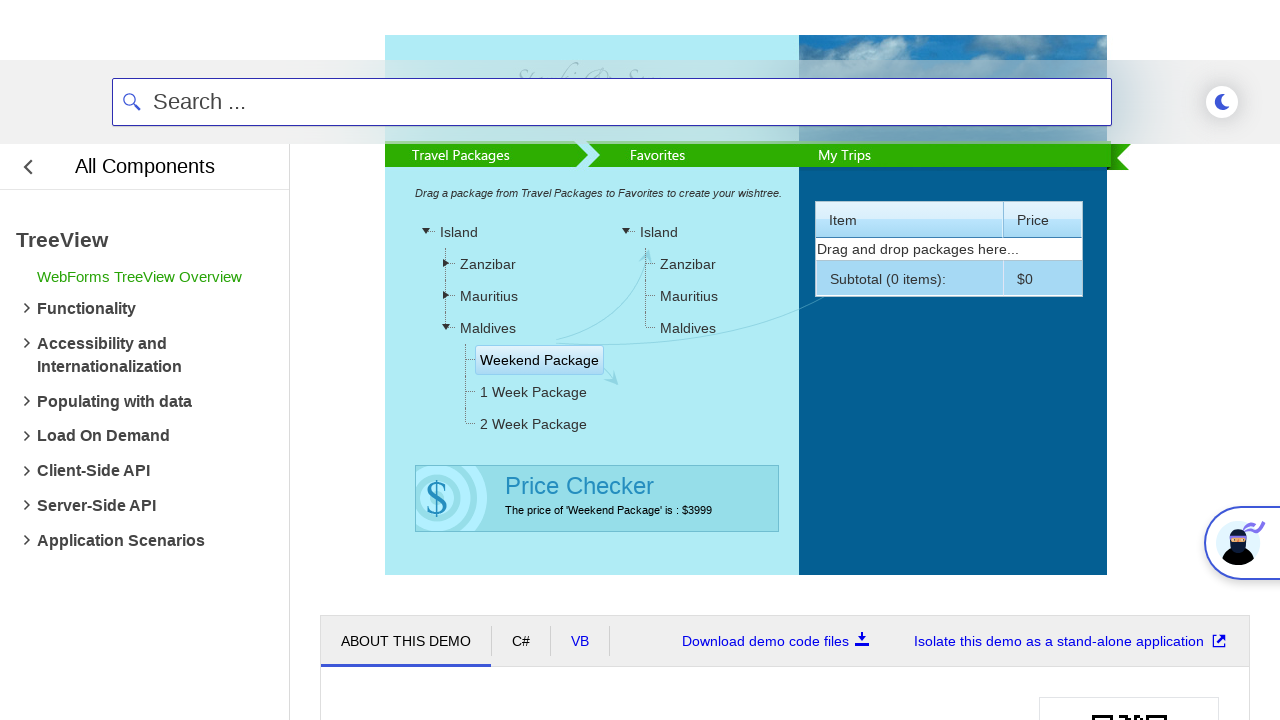

Verified that price '$3999' is displayed in result
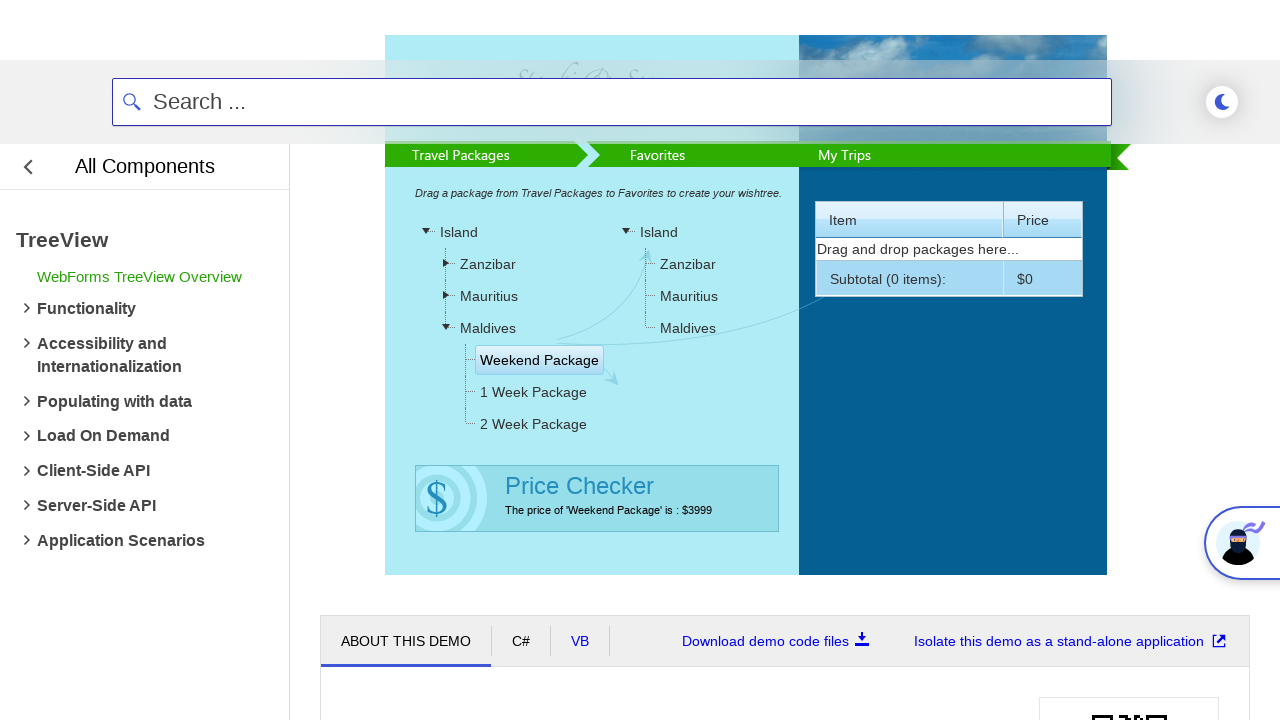

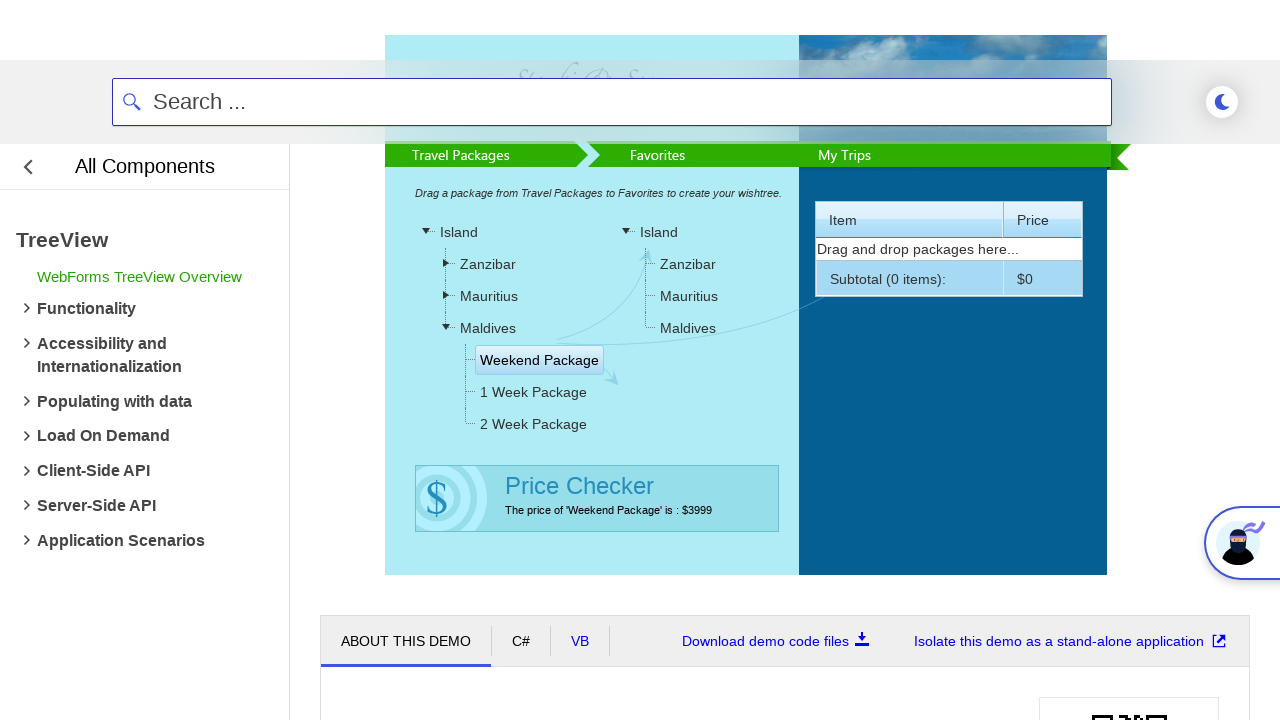